Tests that the news panel section exists by verifying the search input for countries is displayed on the page

Starting URL: https://global-news-proyect-gmni.vercel.app

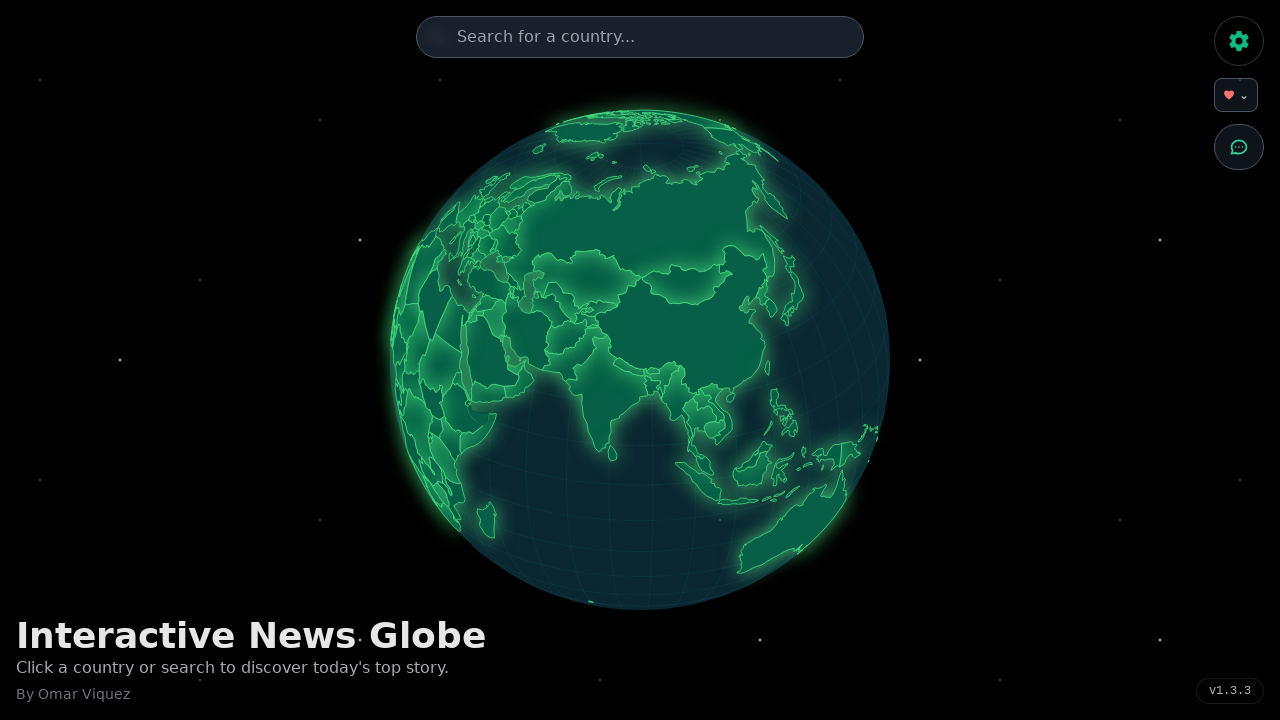

Waited for and located search input field for countries
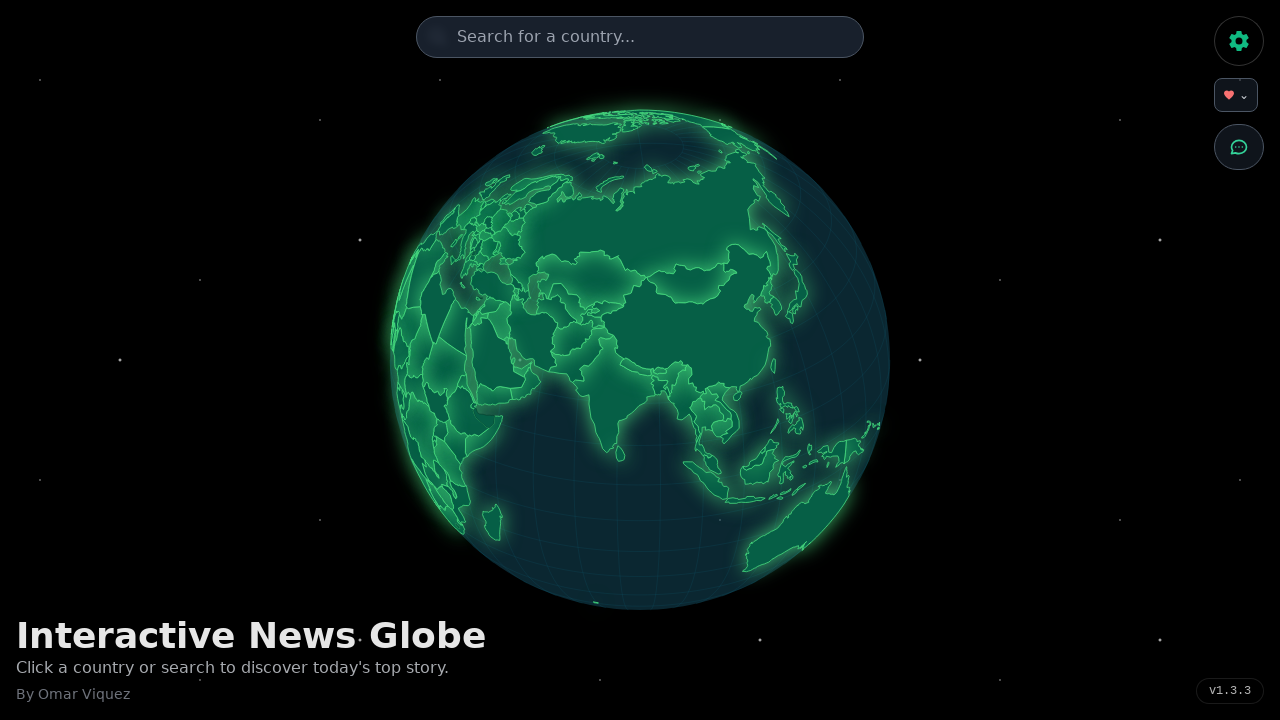

Verified that the search input for countries is visible on the news panel section
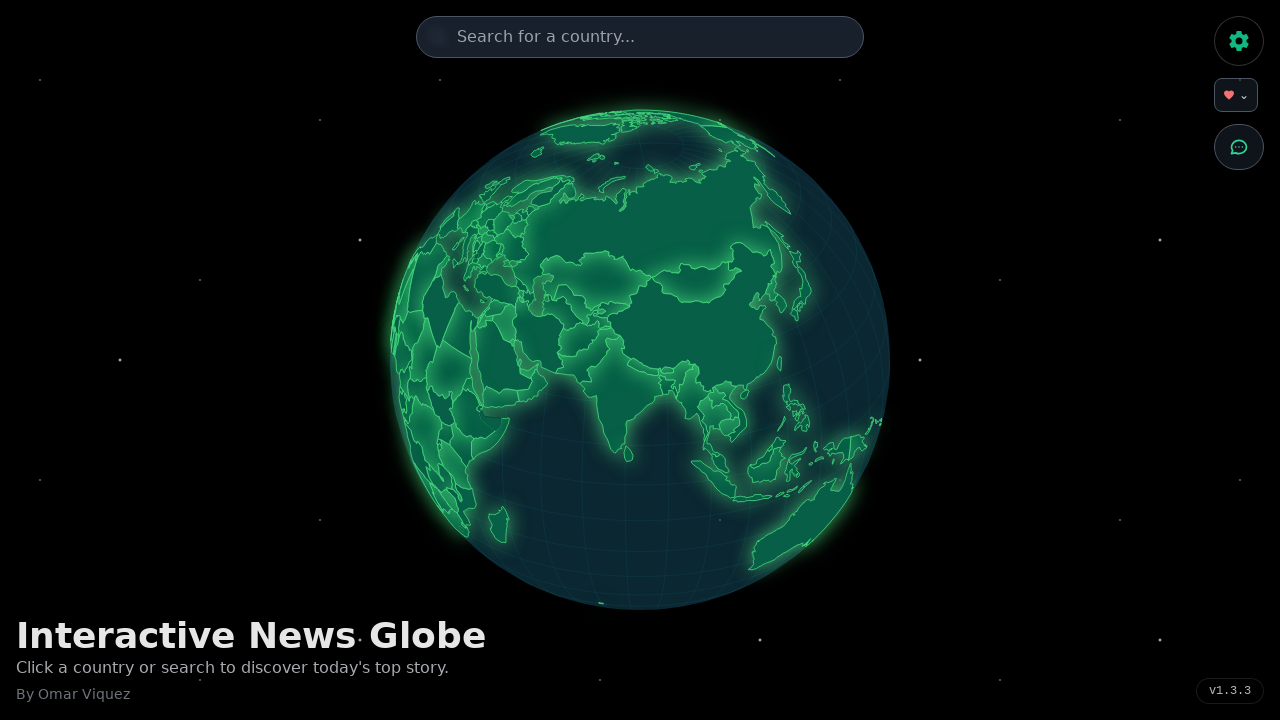

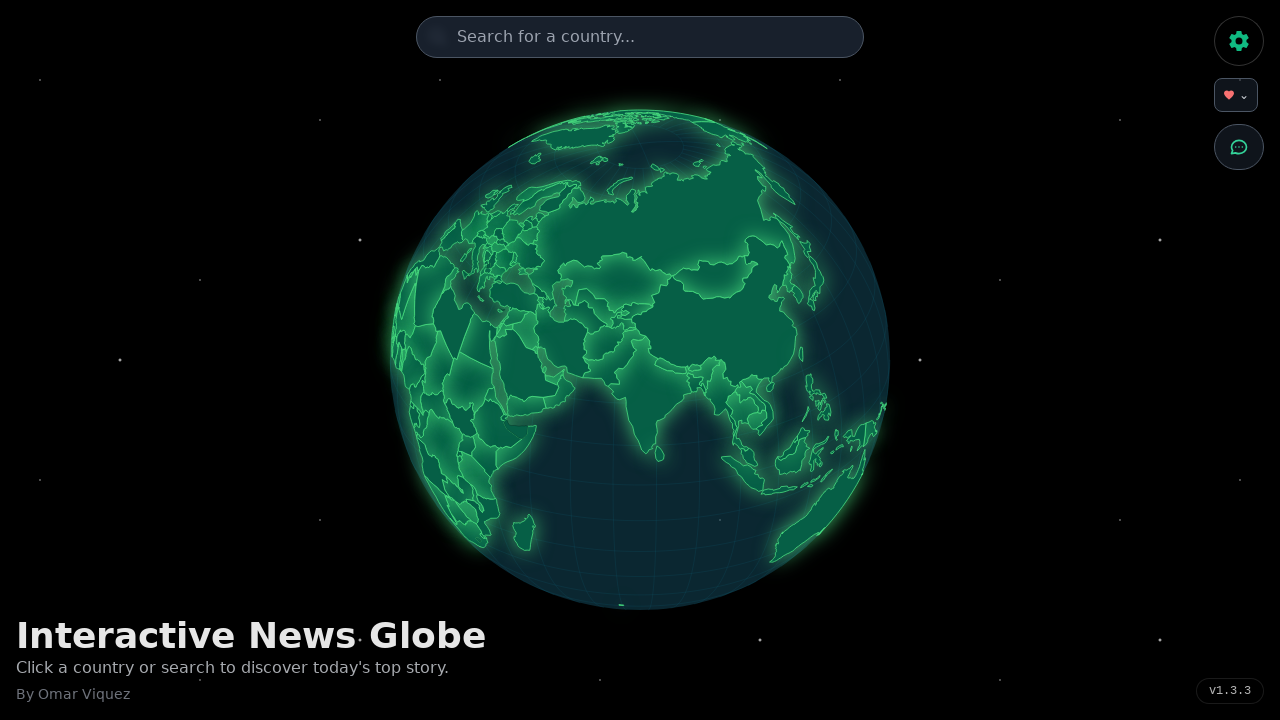